Tests that submitting a form with an invalid email format does not display output data, verifying email validation.

Starting URL: https://demoqa.com/text-box

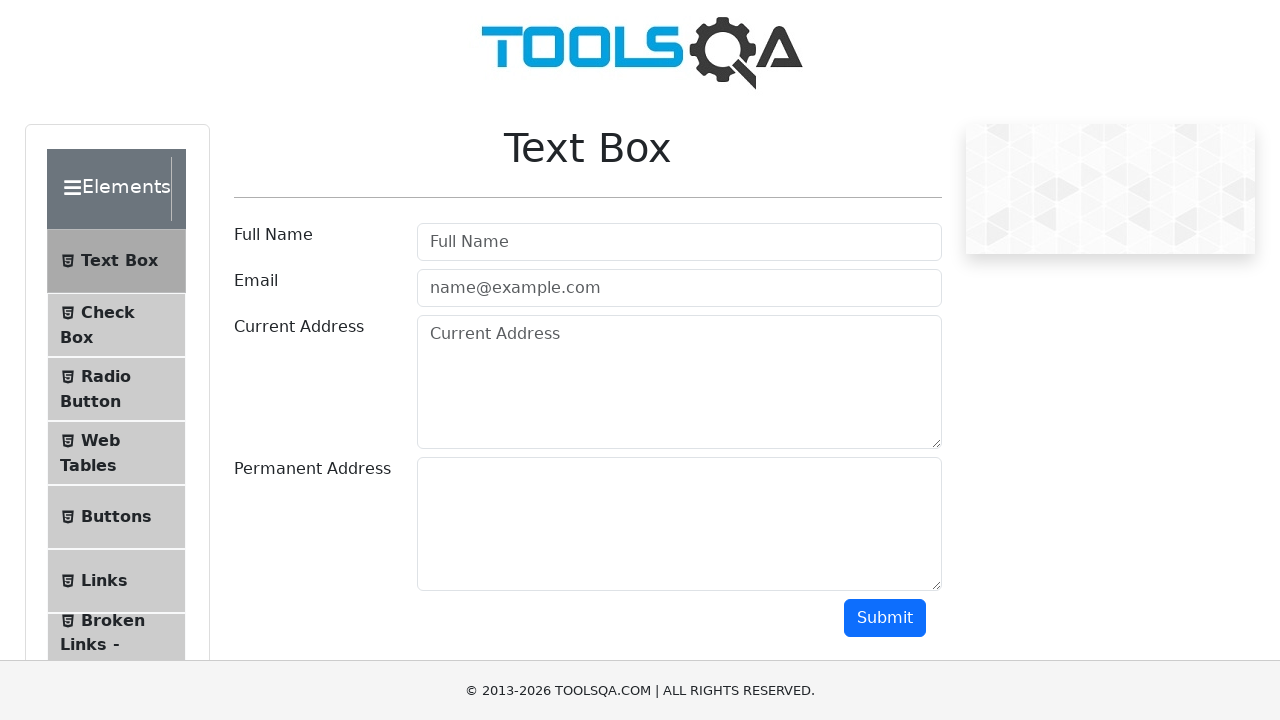

Filled Full Name field with 'Jon Doe' on #userName
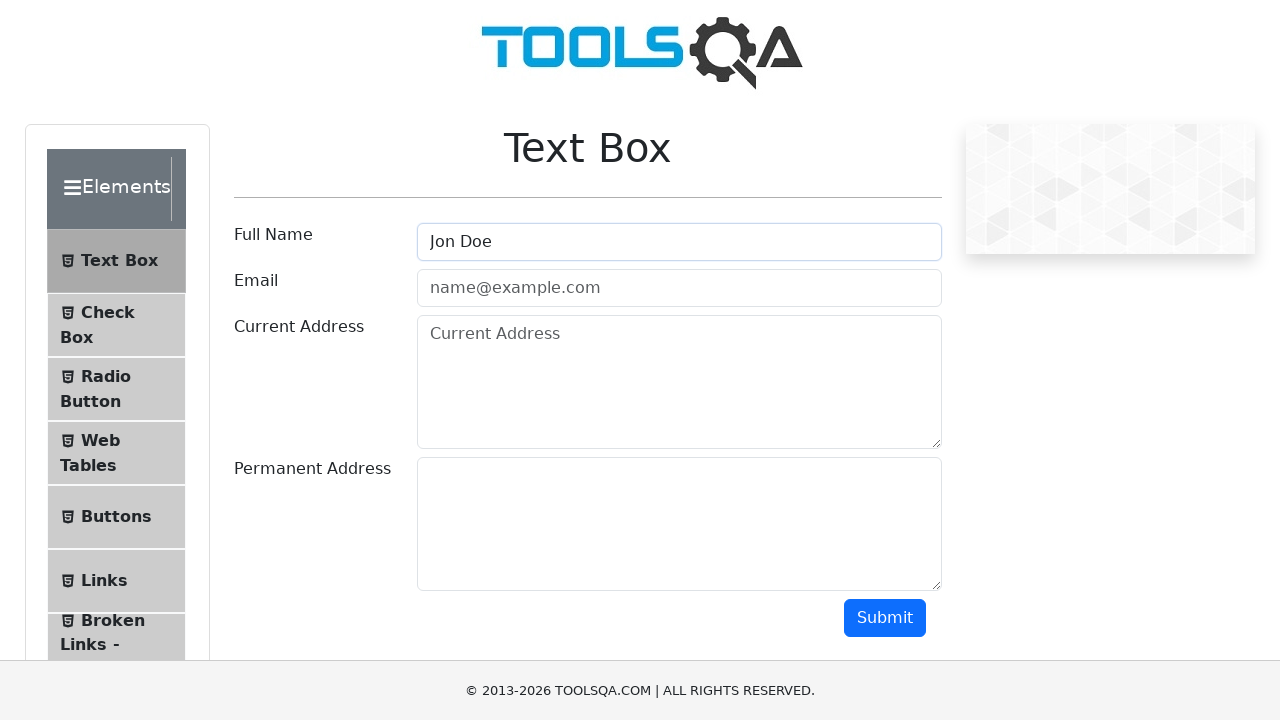

Filled Email field with invalid format 'john' on #userEmail
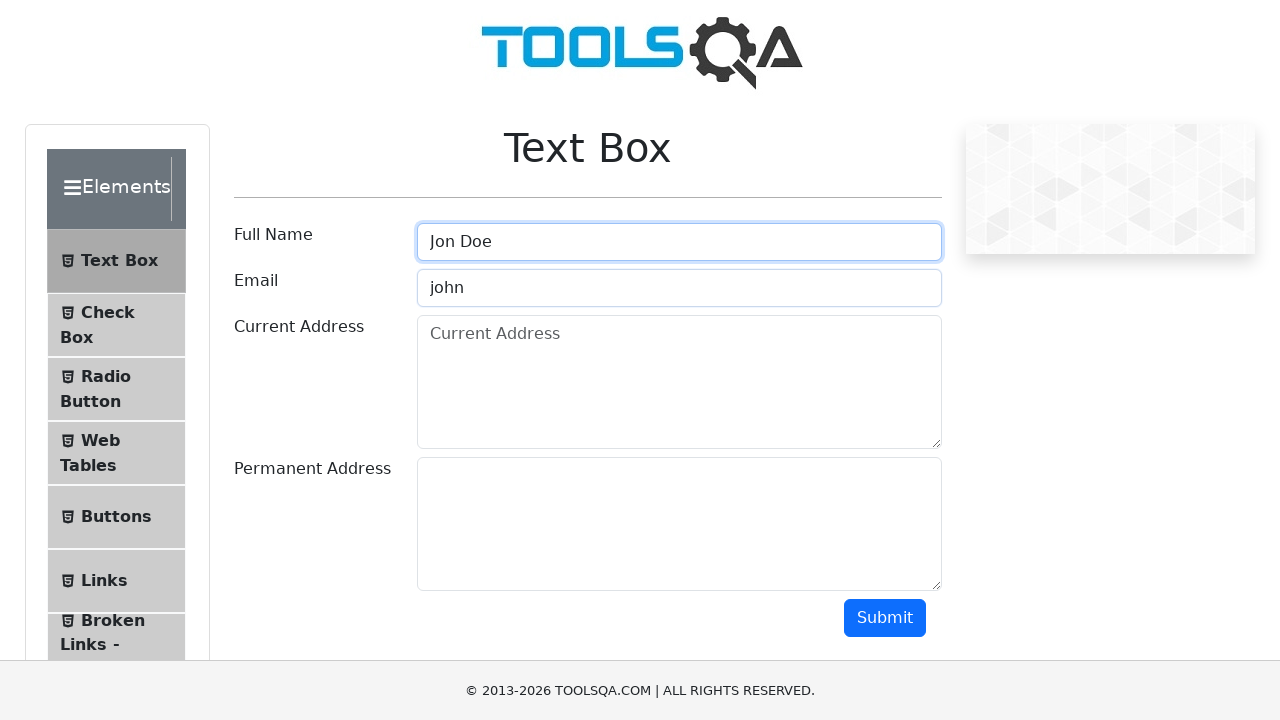

Filled Current Address field with '123 Main St, New York, NY' on #currentAddress
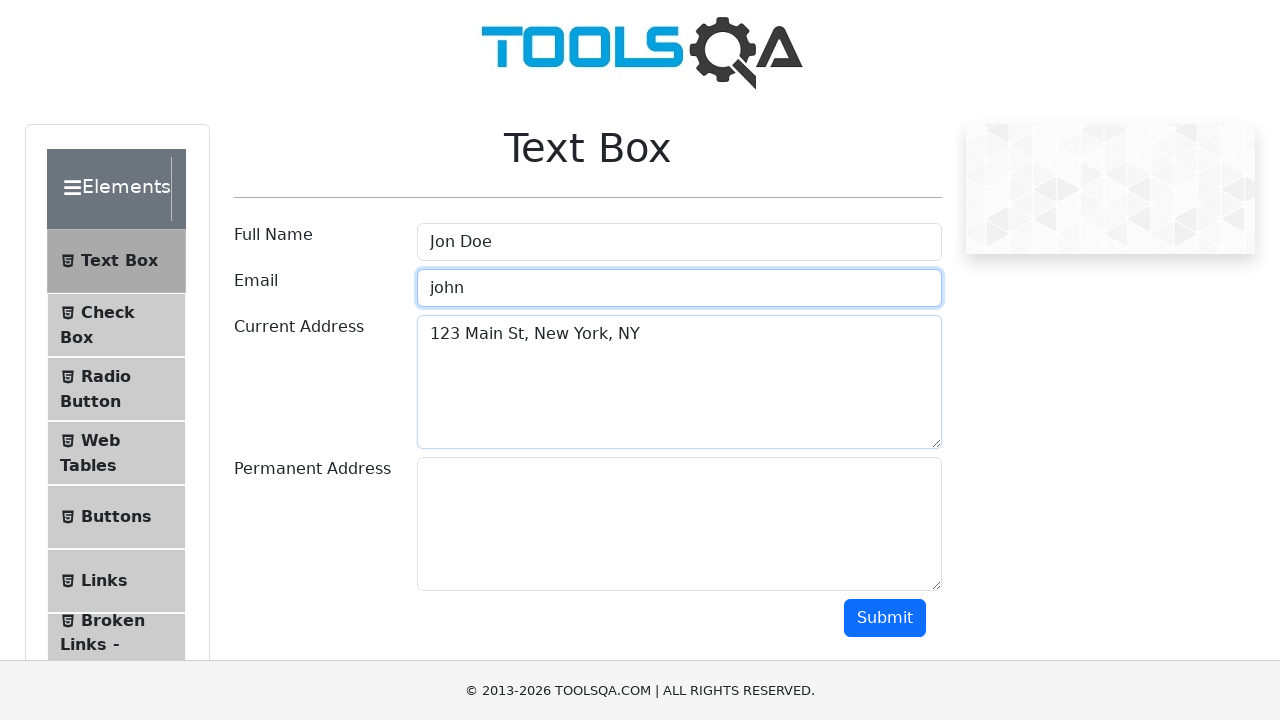

Filled Permanent Address field with '456 Elm St, New York, NY' on #permanentAddress
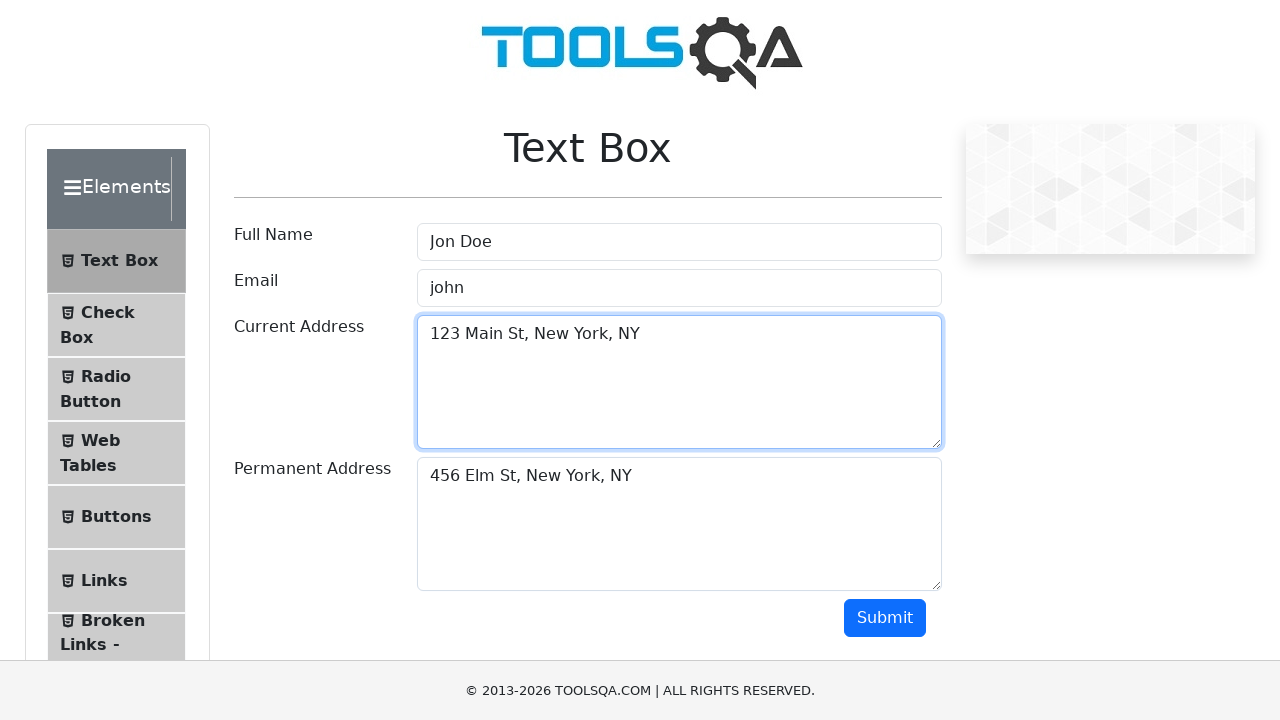

Clicked Submit button at (885, 618) on #submit
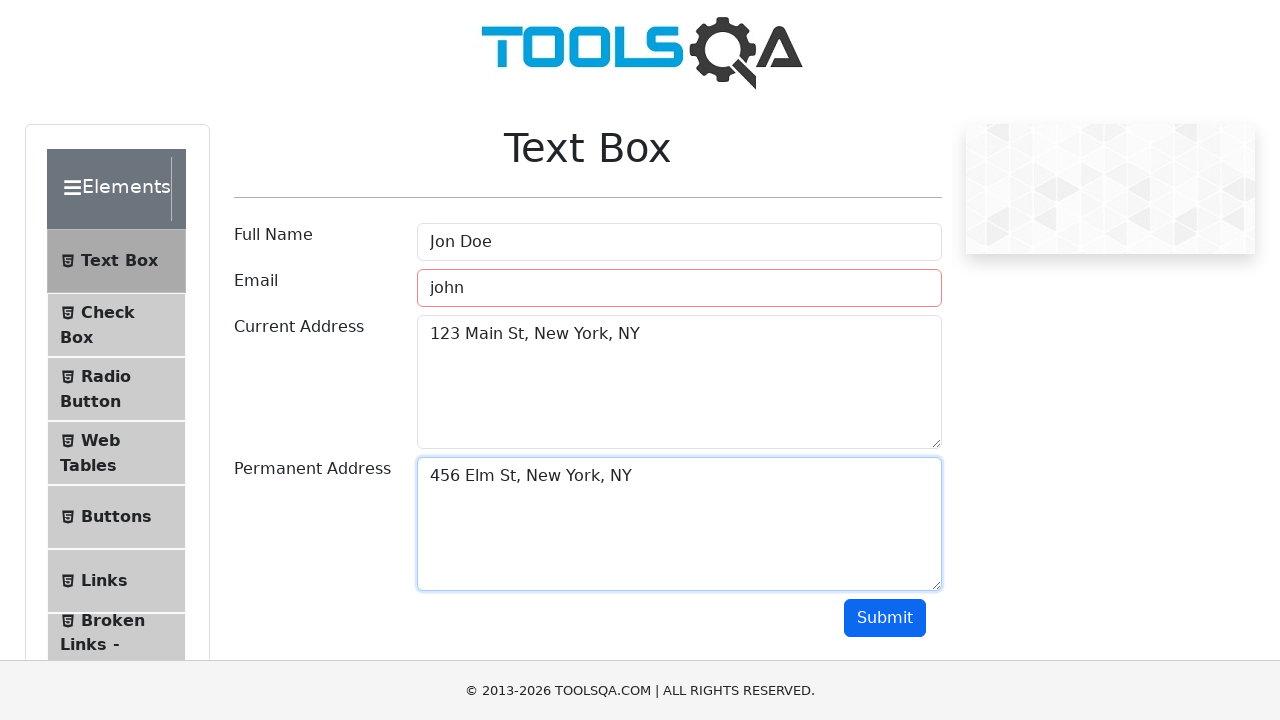

Waited 500ms for form processing
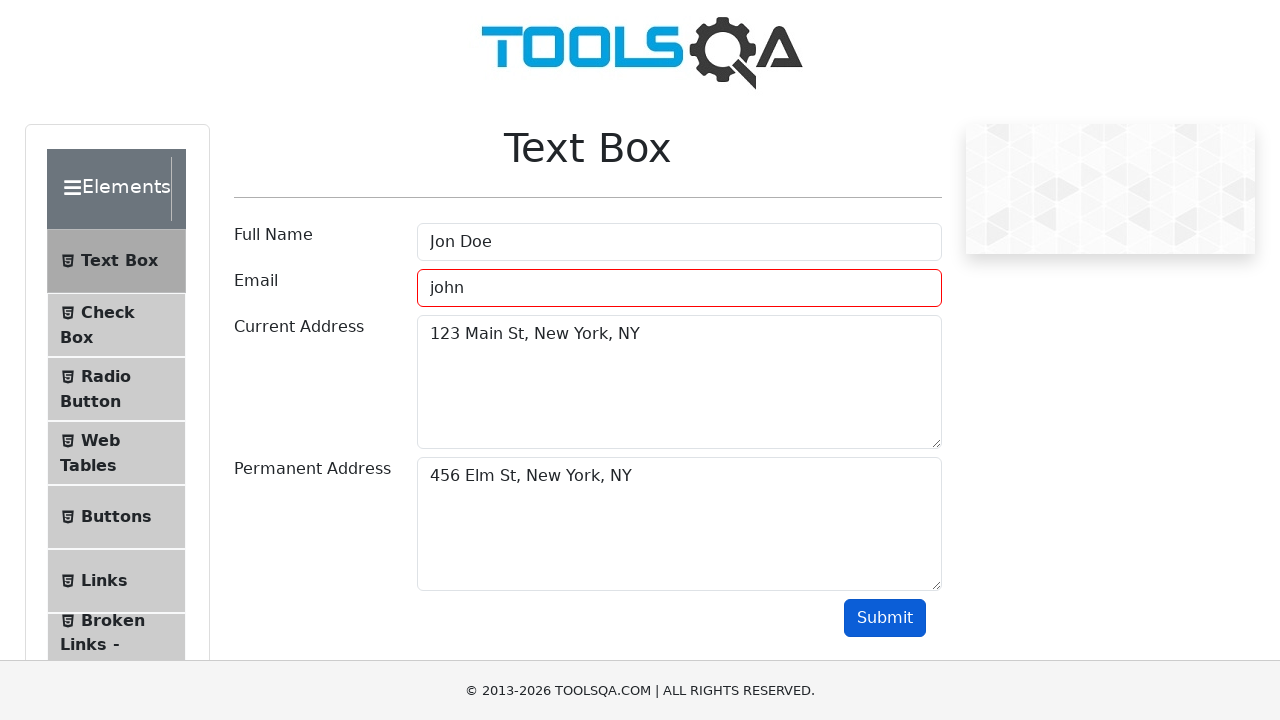

Verified that no output data is displayed due to invalid email format
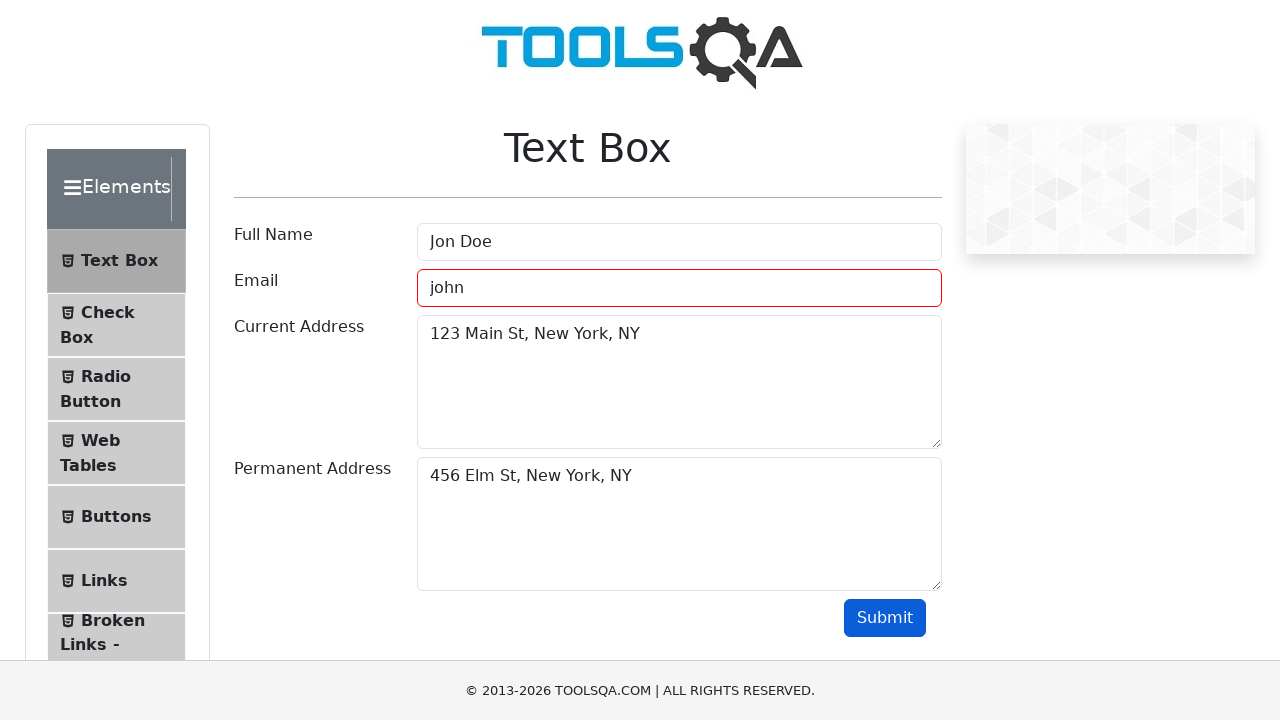

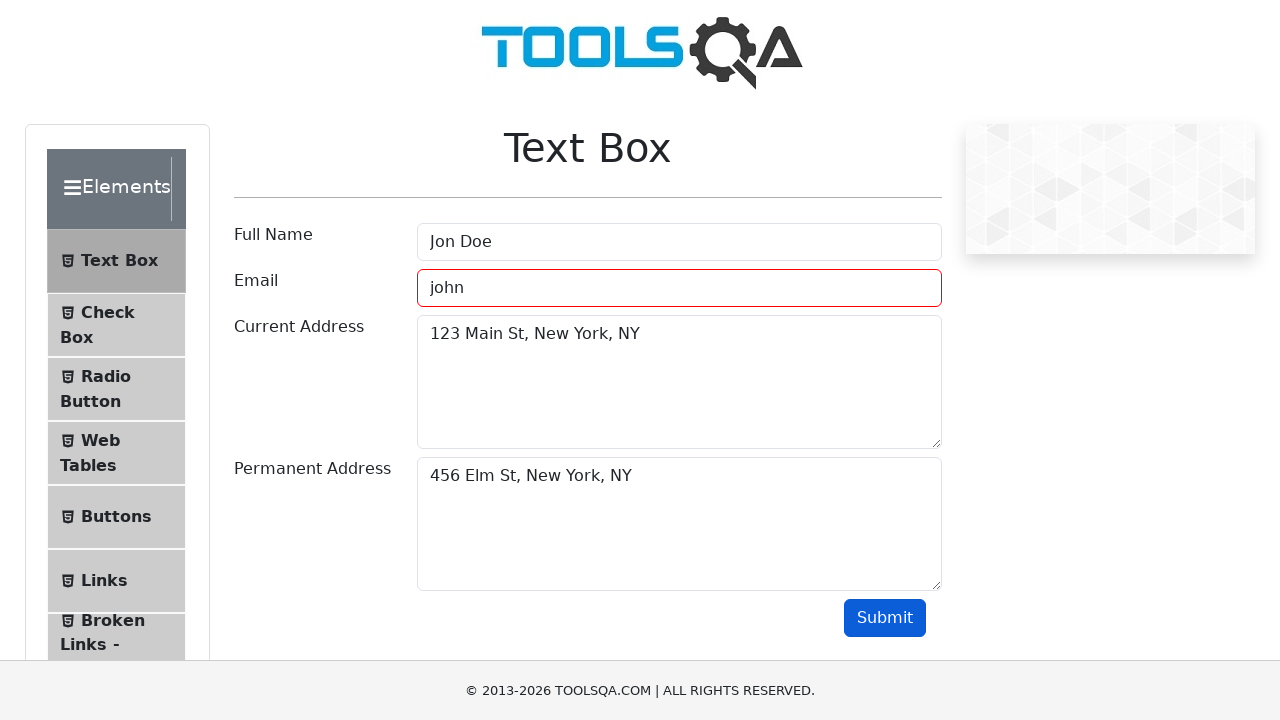